Tests checkbox functionality by checking the initial state of two checkboxes and clicking them as needed to ensure both are selected by the end of the test.

Starting URL: https://the-internet.herokuapp.com/checkboxes

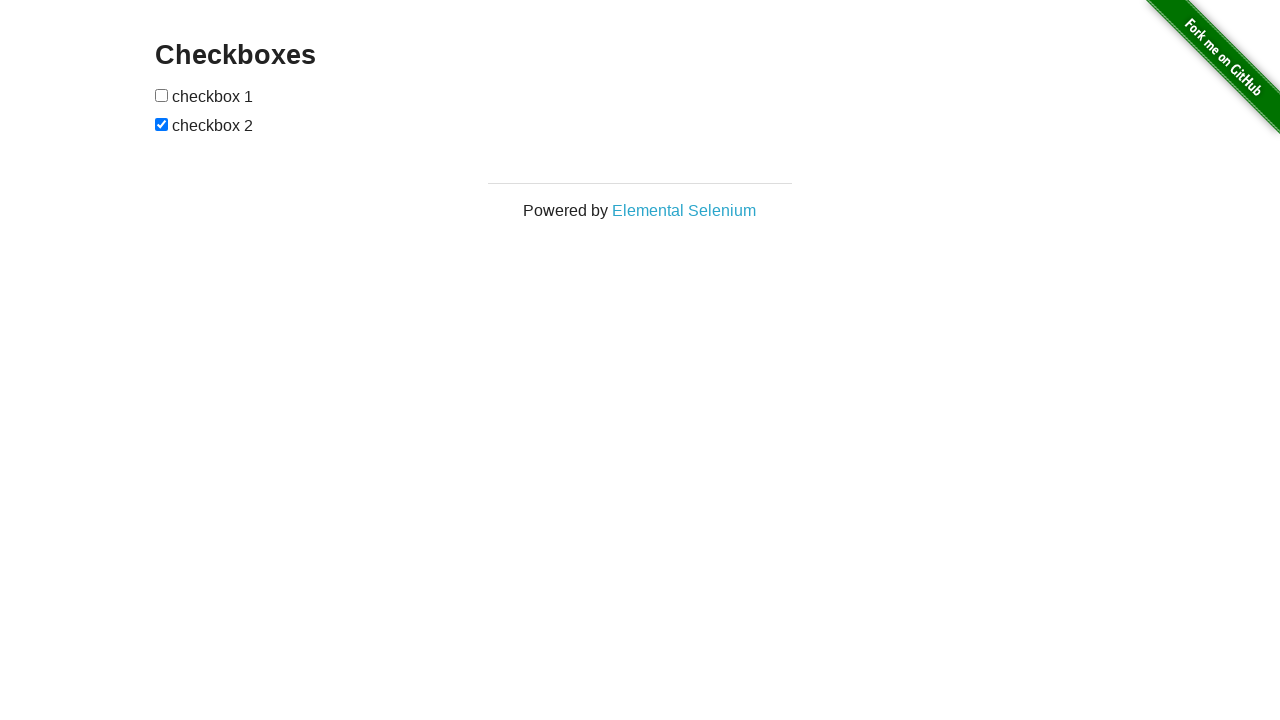

Located first checkbox element
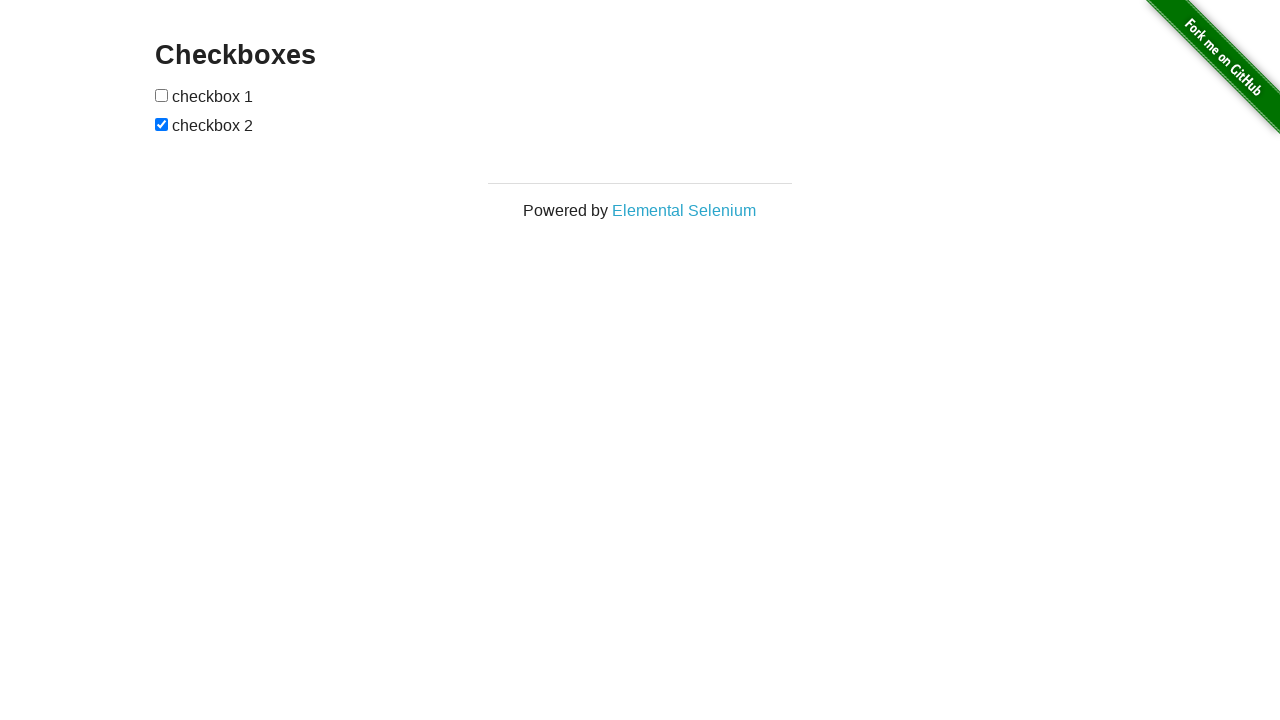

Located second checkbox element
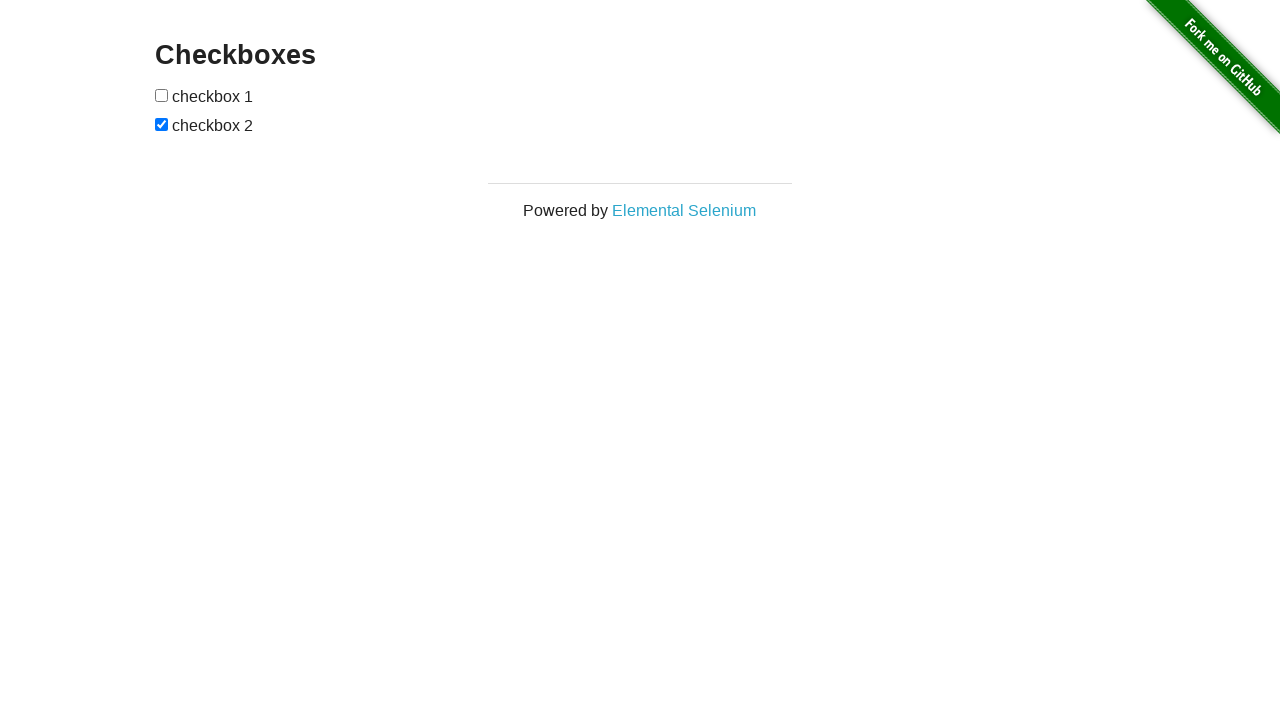

Checked first checkbox state: False
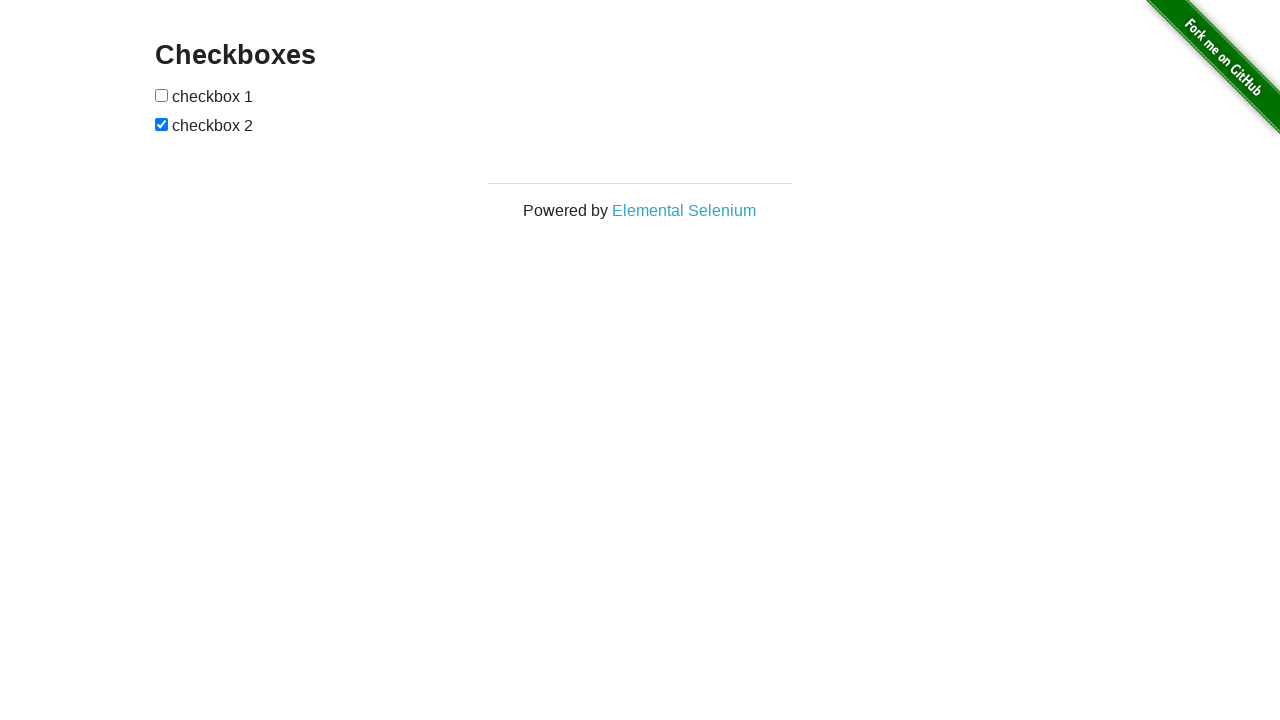

Checked second checkbox state: True
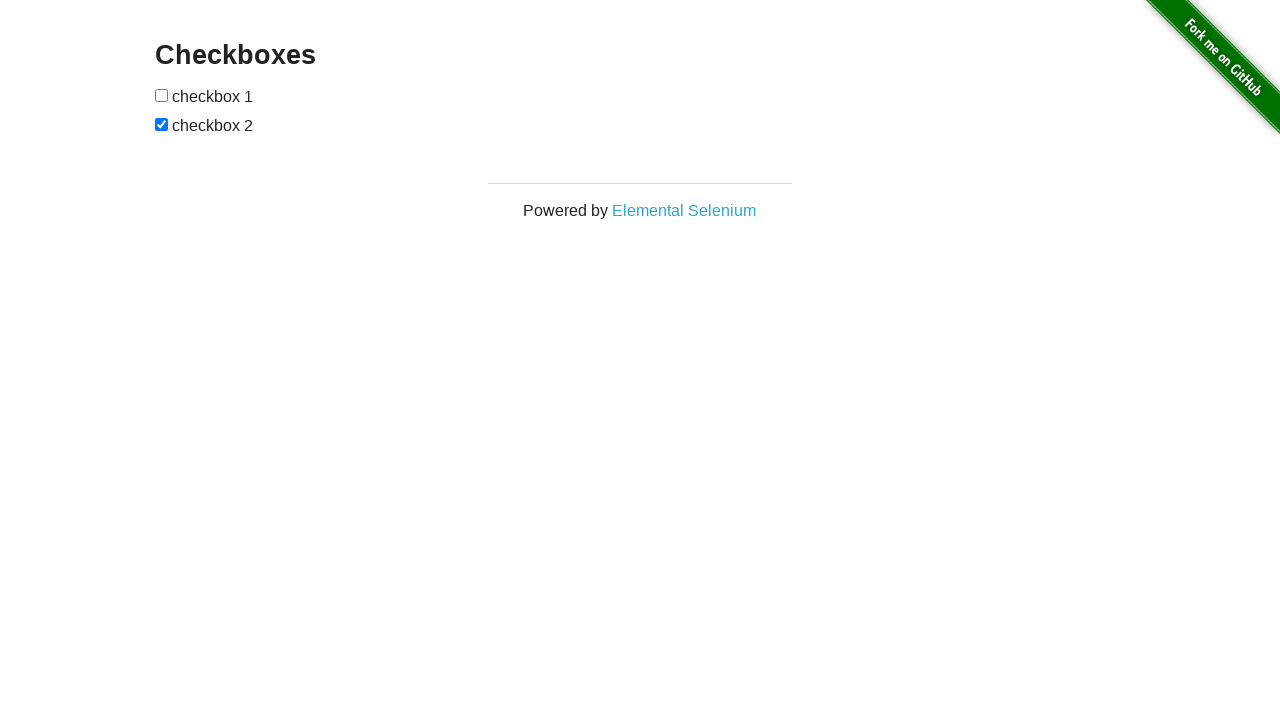

Clicked first checkbox to select it at (162, 95) on xpath=//form//input[1]
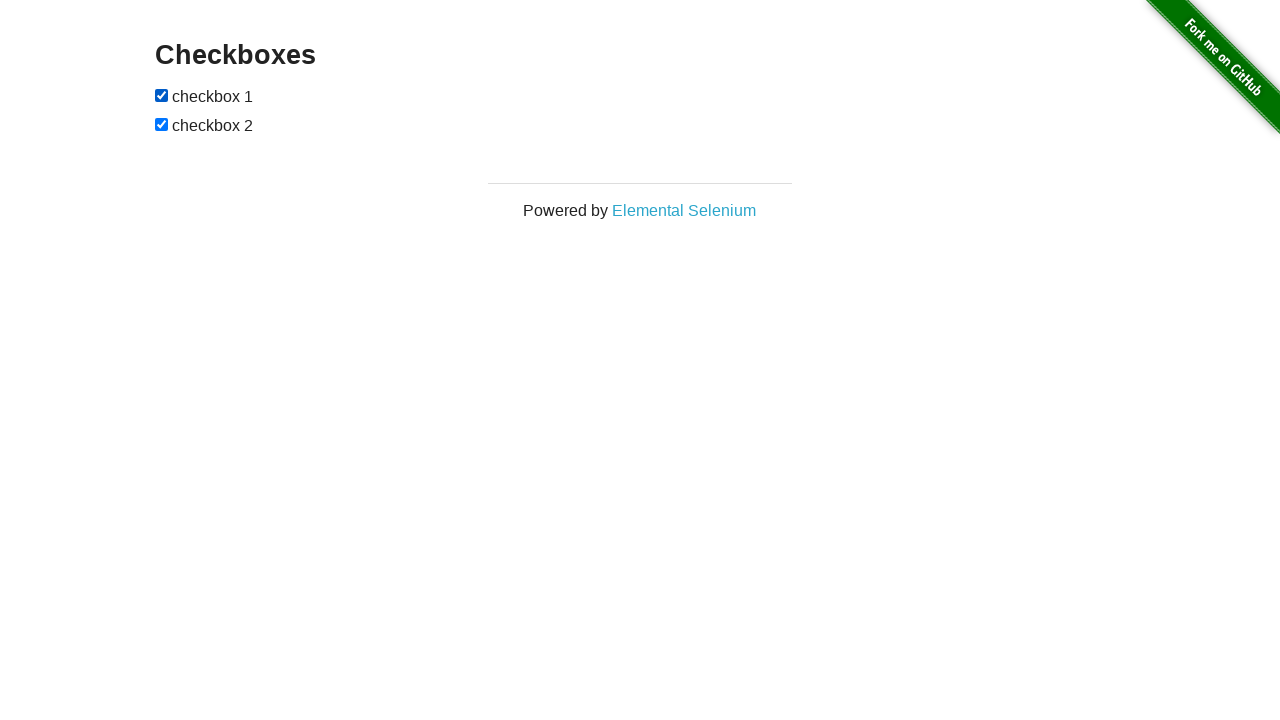

Verified first checkbox is selected
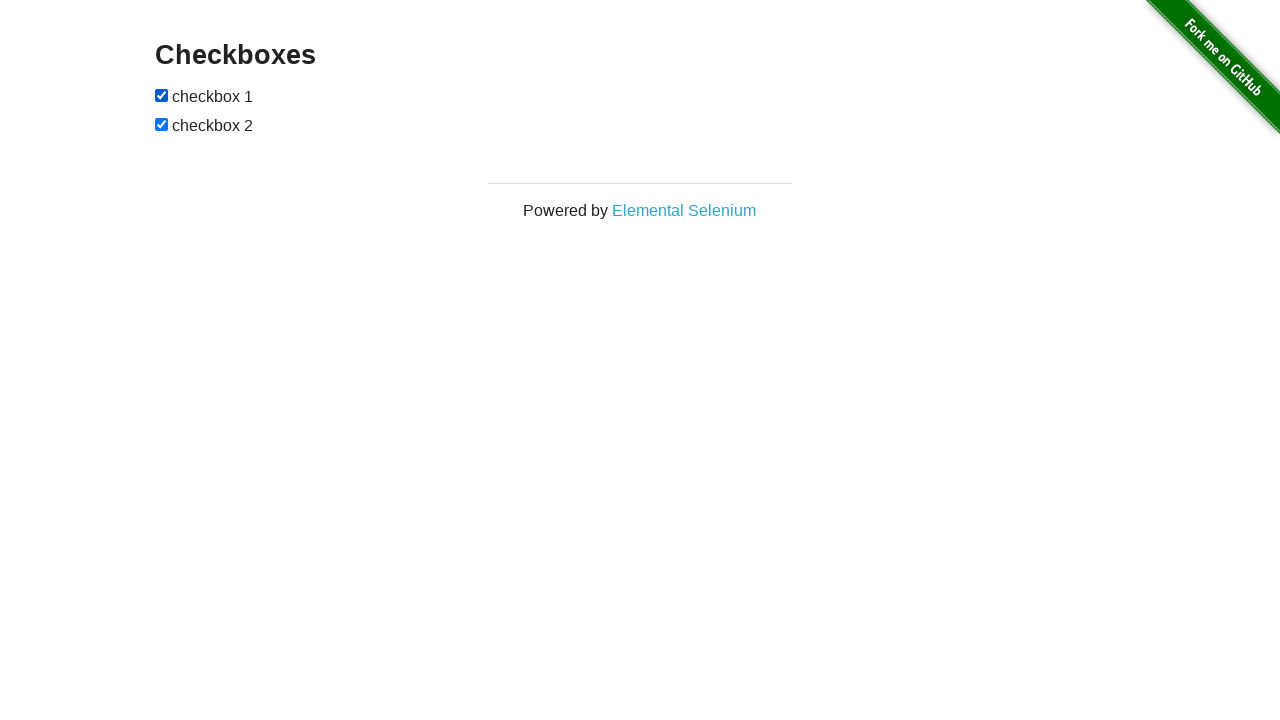

Verified second checkbox is selected
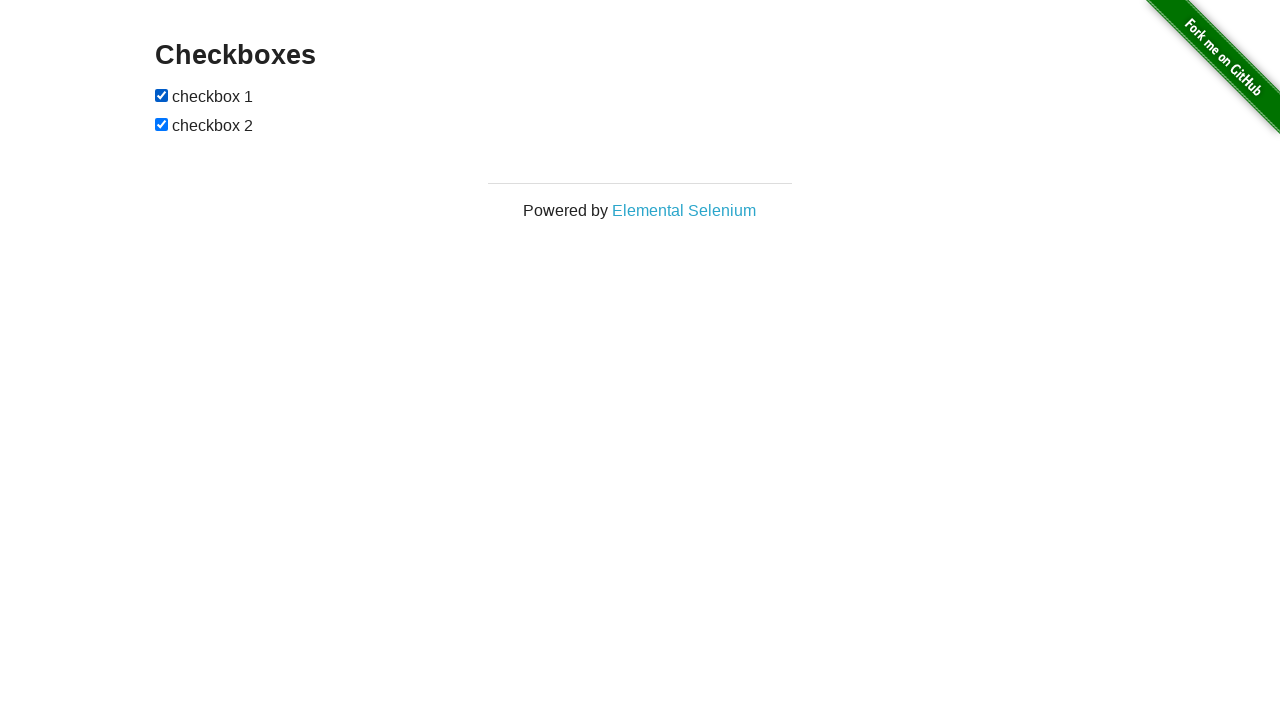

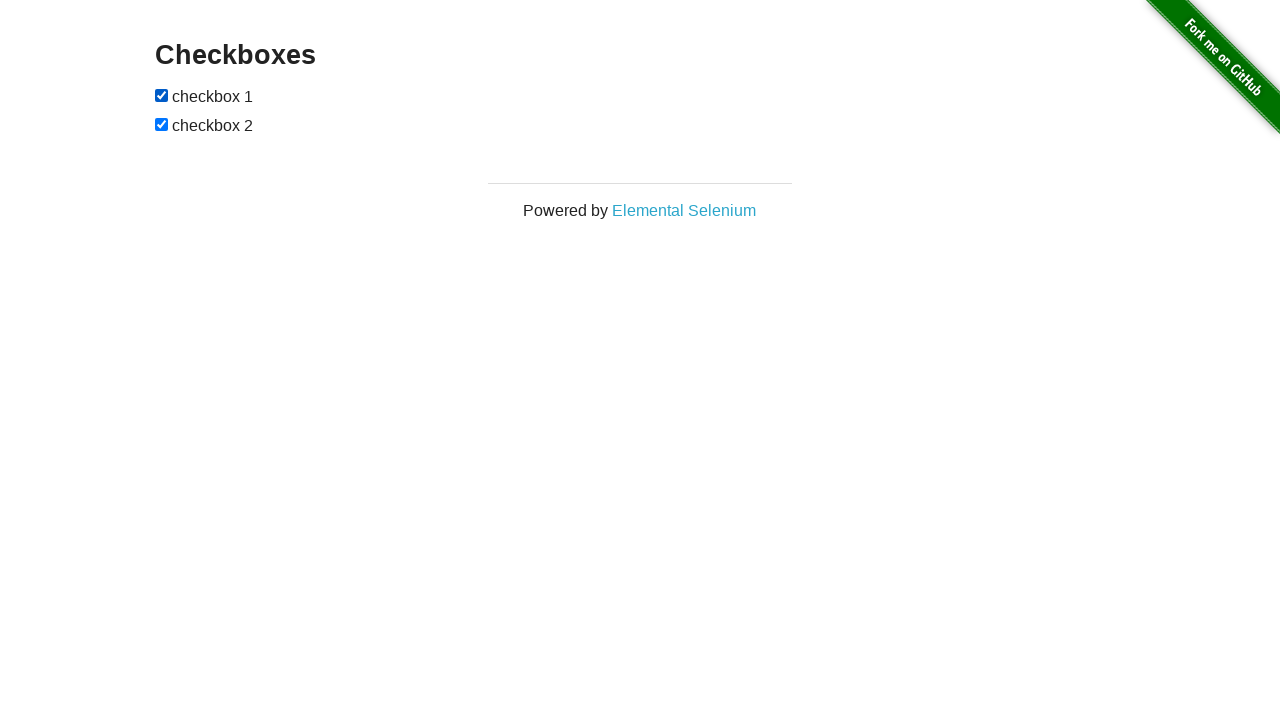